Tests clicking the confirm button 20 times and verifying the confirmation counter increments correctly

Starting URL: https://kitchen.applitools.com/ingredients/alert

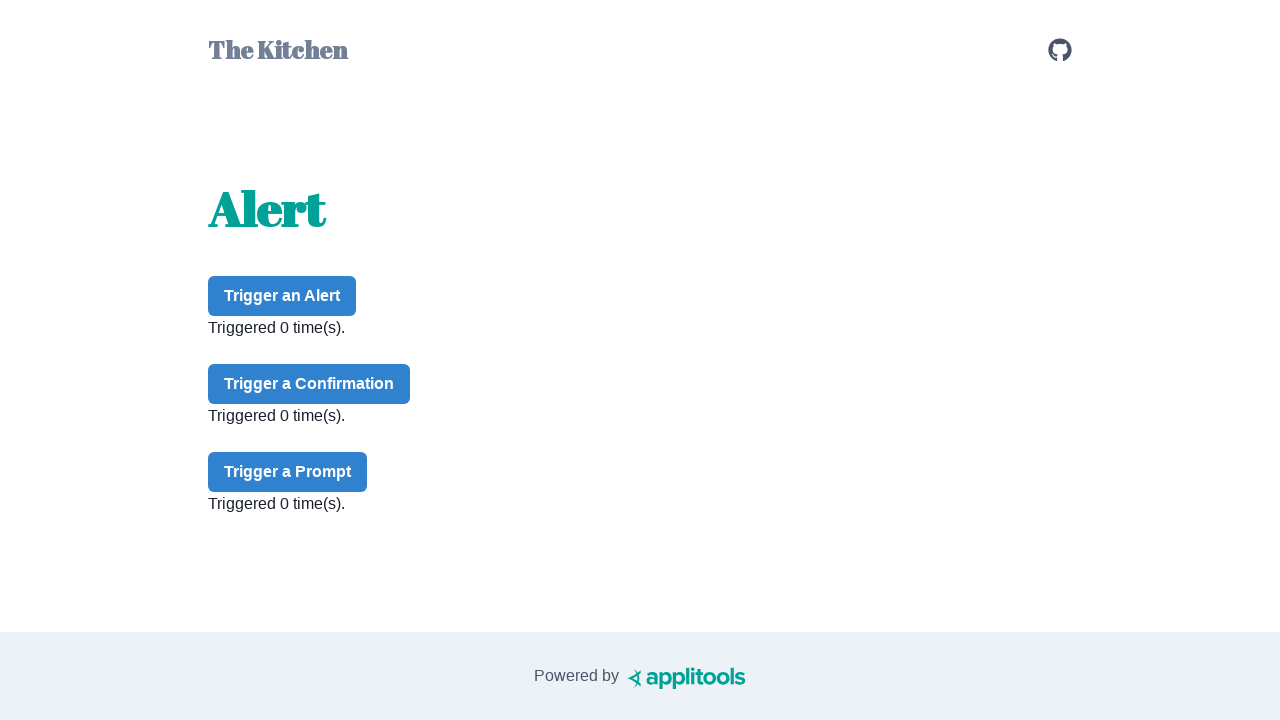

Set up dialog handler to accept all confirmations
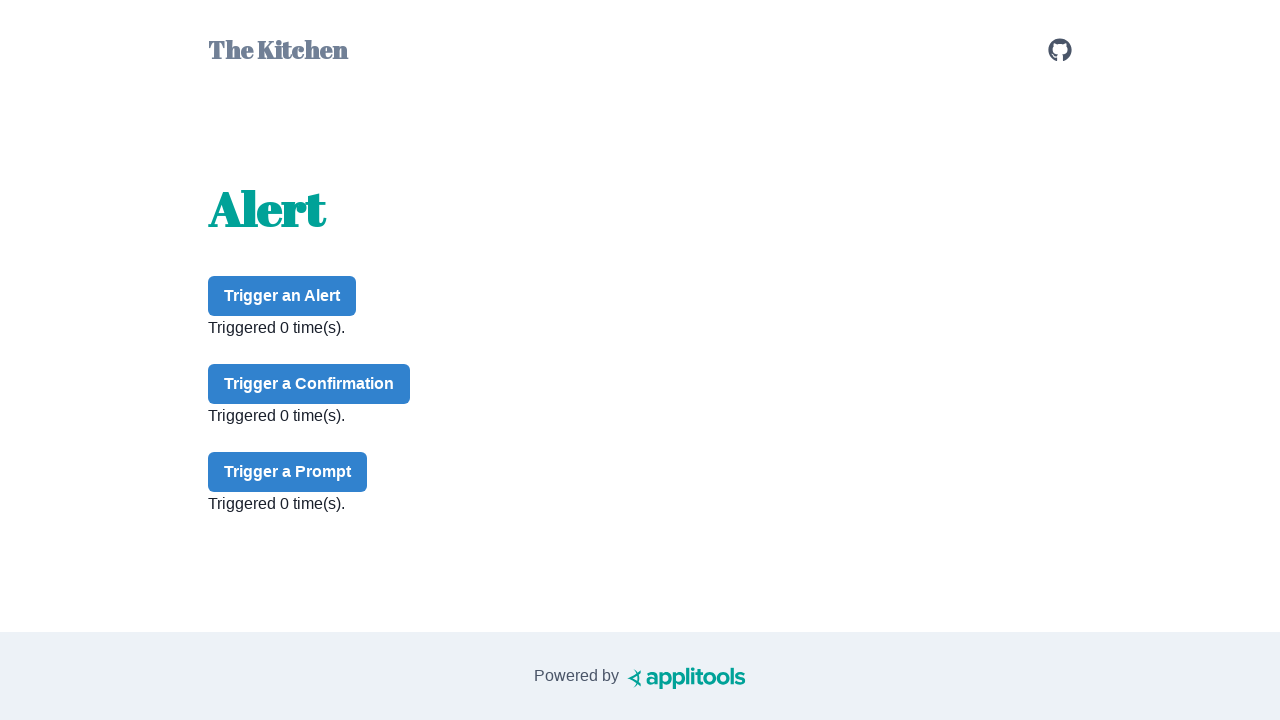

Clicked confirm button (iteration 1/20) at (309, 384) on #confirm-button
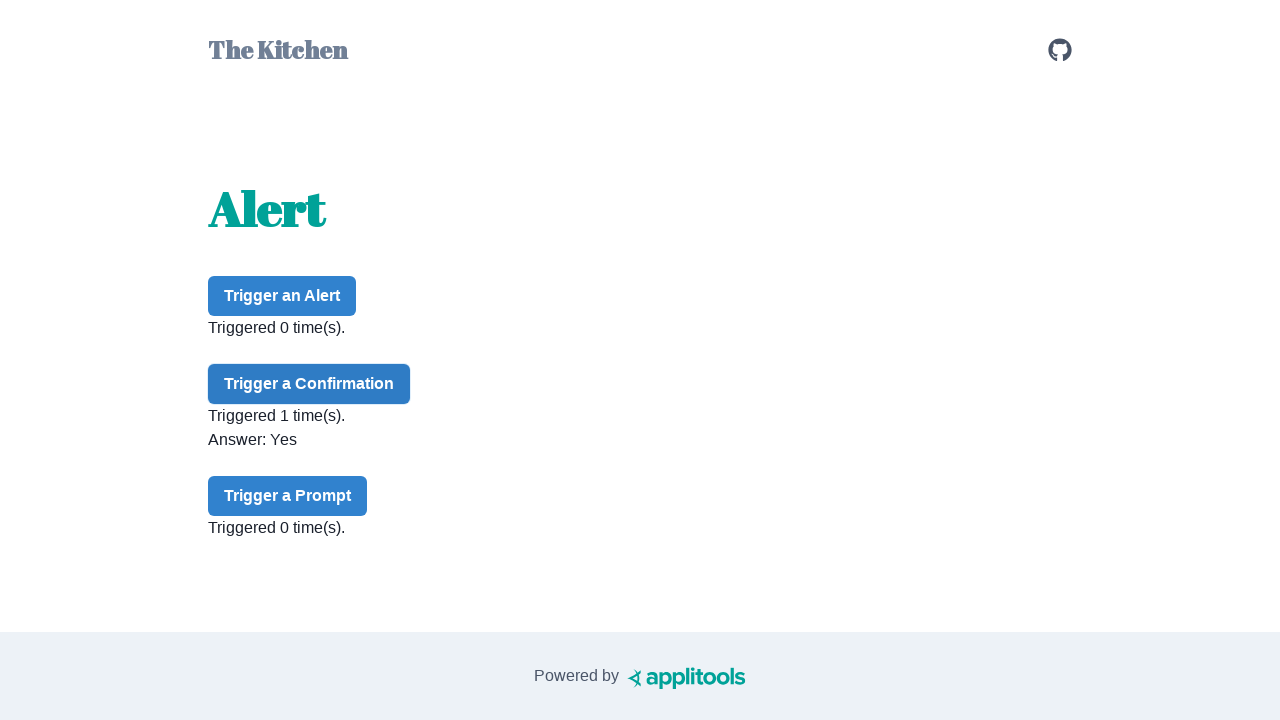

Clicked confirm button (iteration 2/20) at (309, 384) on #confirm-button
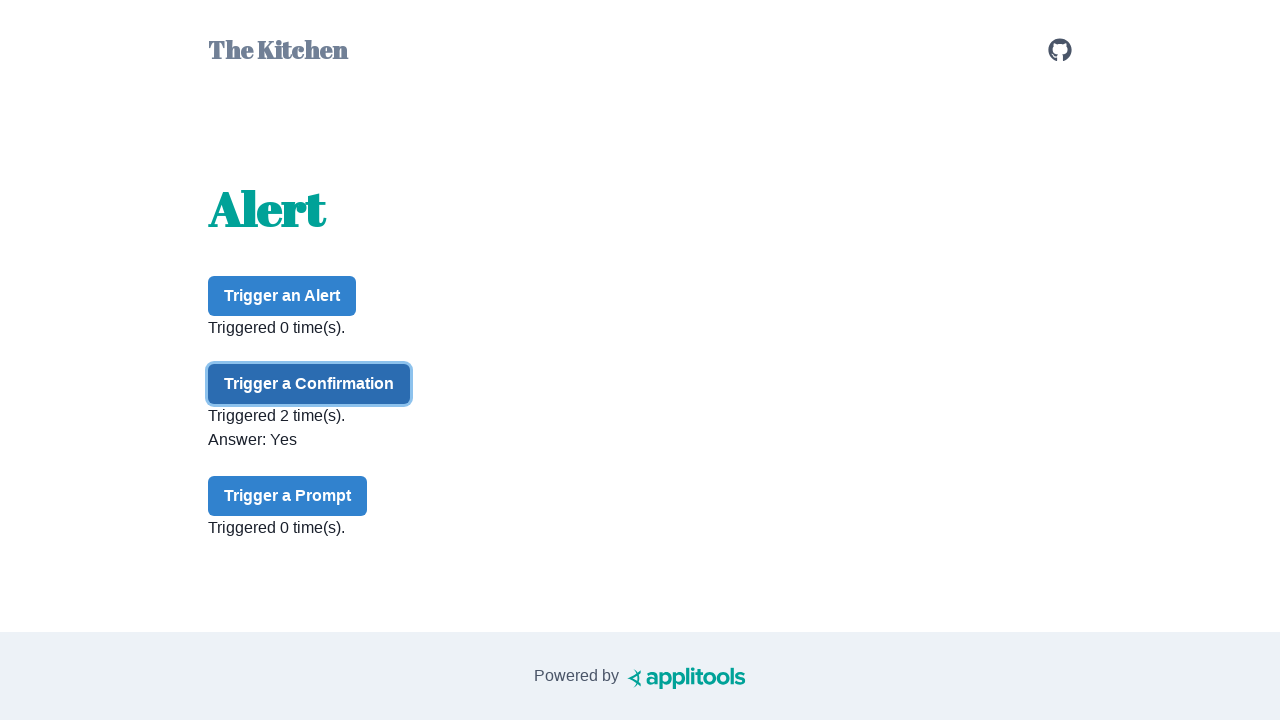

Clicked confirm button (iteration 3/20) at (309, 384) on #confirm-button
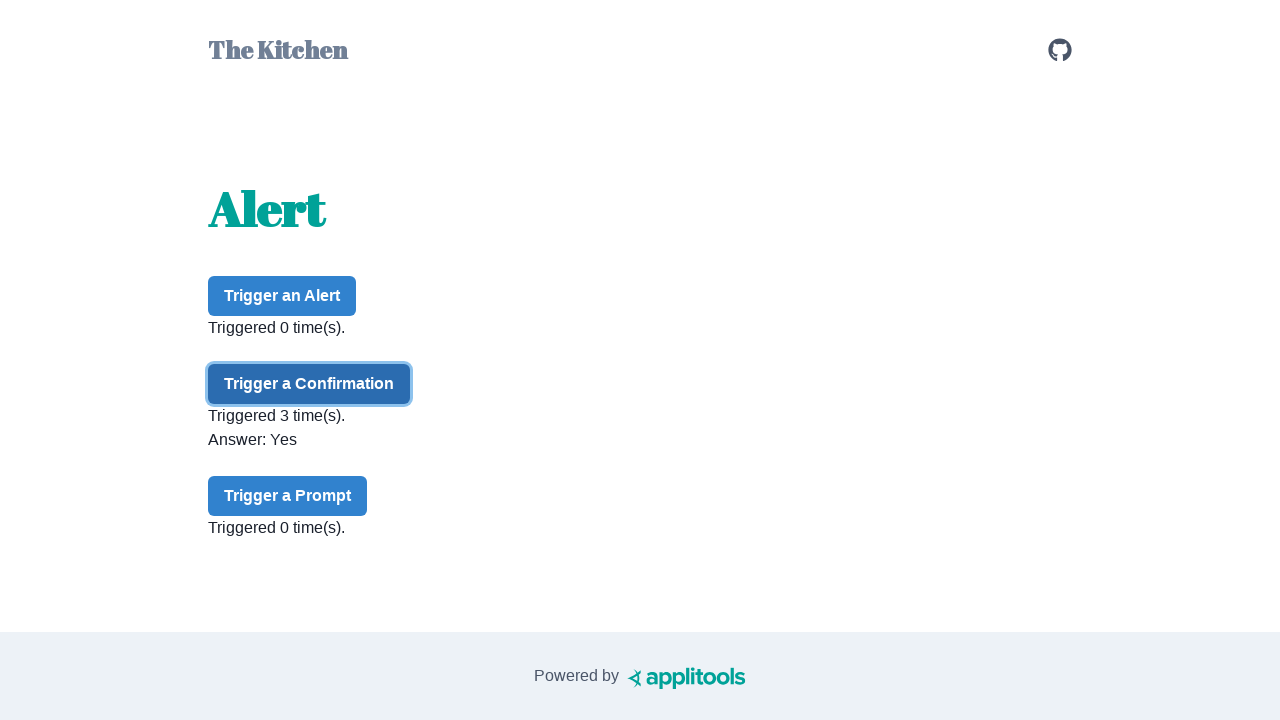

Clicked confirm button (iteration 4/20) at (309, 384) on #confirm-button
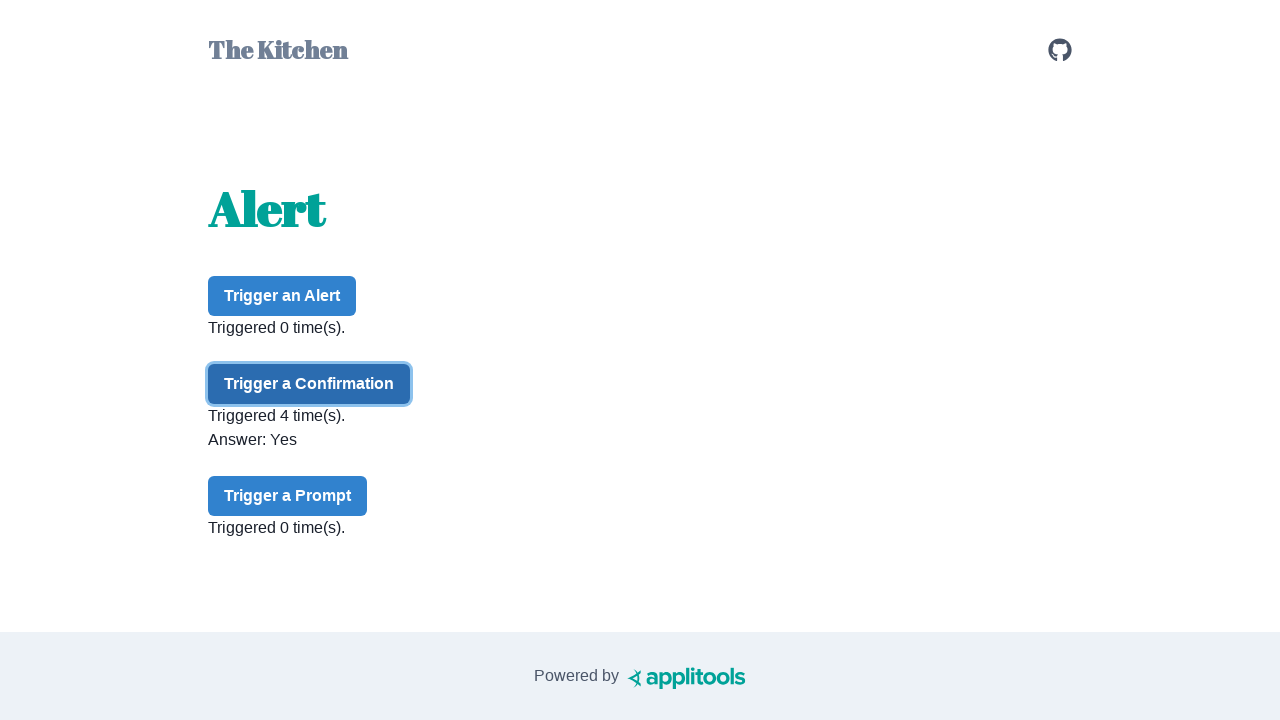

Clicked confirm button (iteration 5/20) at (309, 384) on #confirm-button
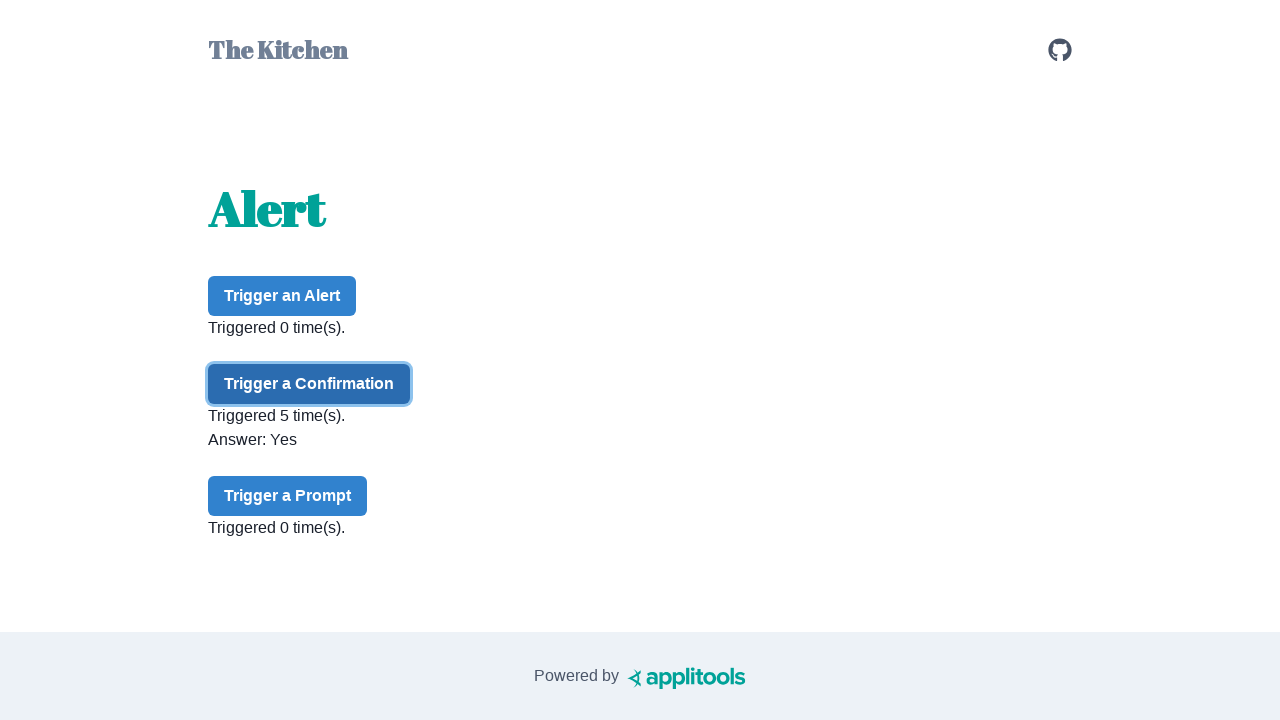

Clicked confirm button (iteration 6/20) at (309, 384) on #confirm-button
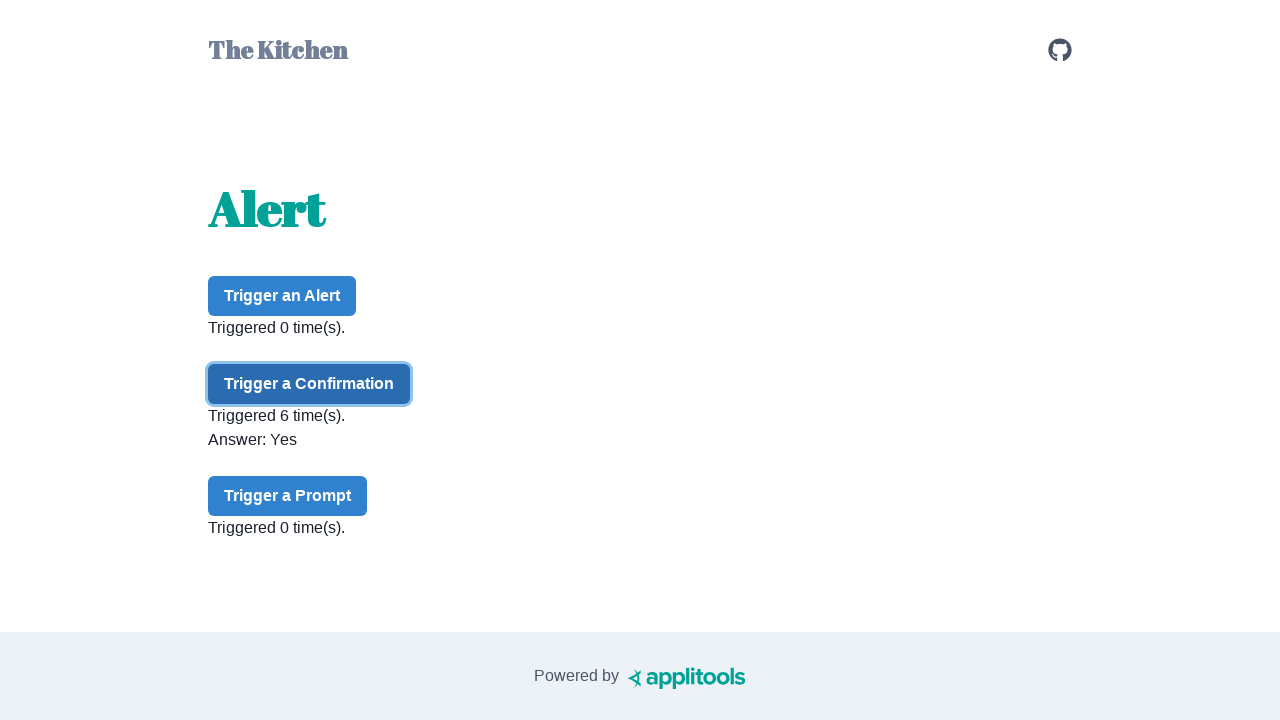

Clicked confirm button (iteration 7/20) at (309, 384) on #confirm-button
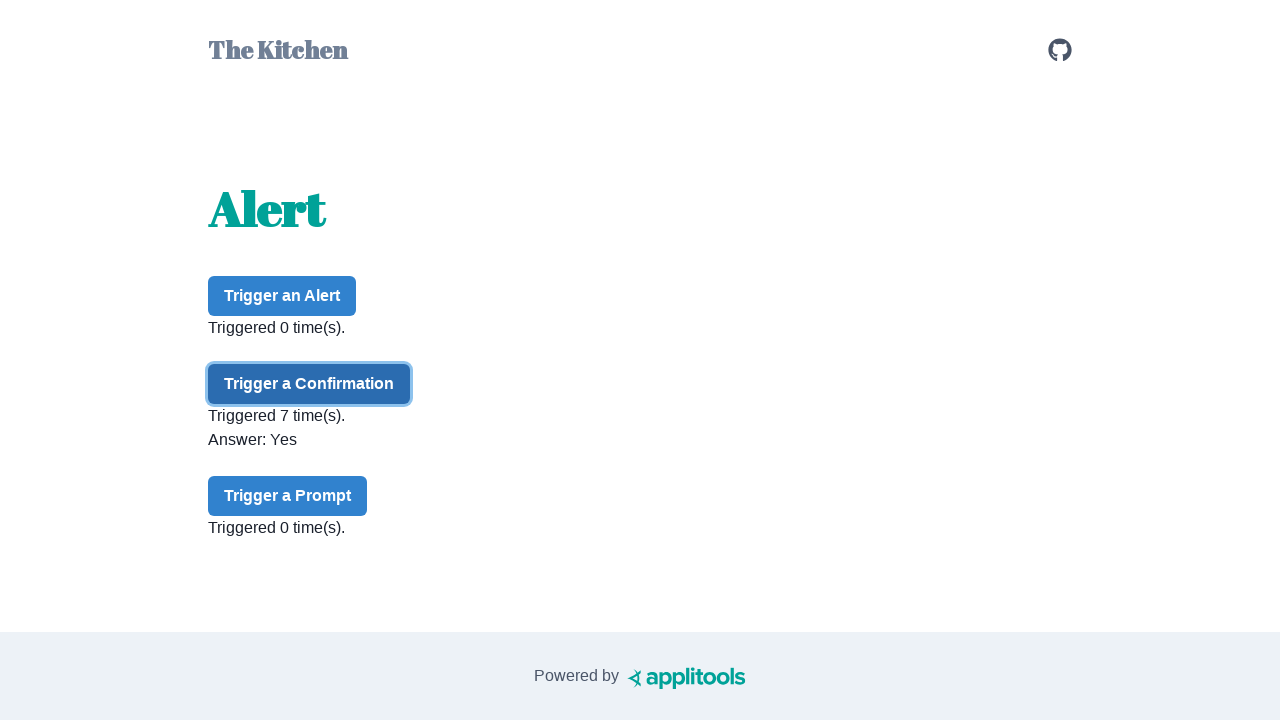

Clicked confirm button (iteration 8/20) at (309, 384) on #confirm-button
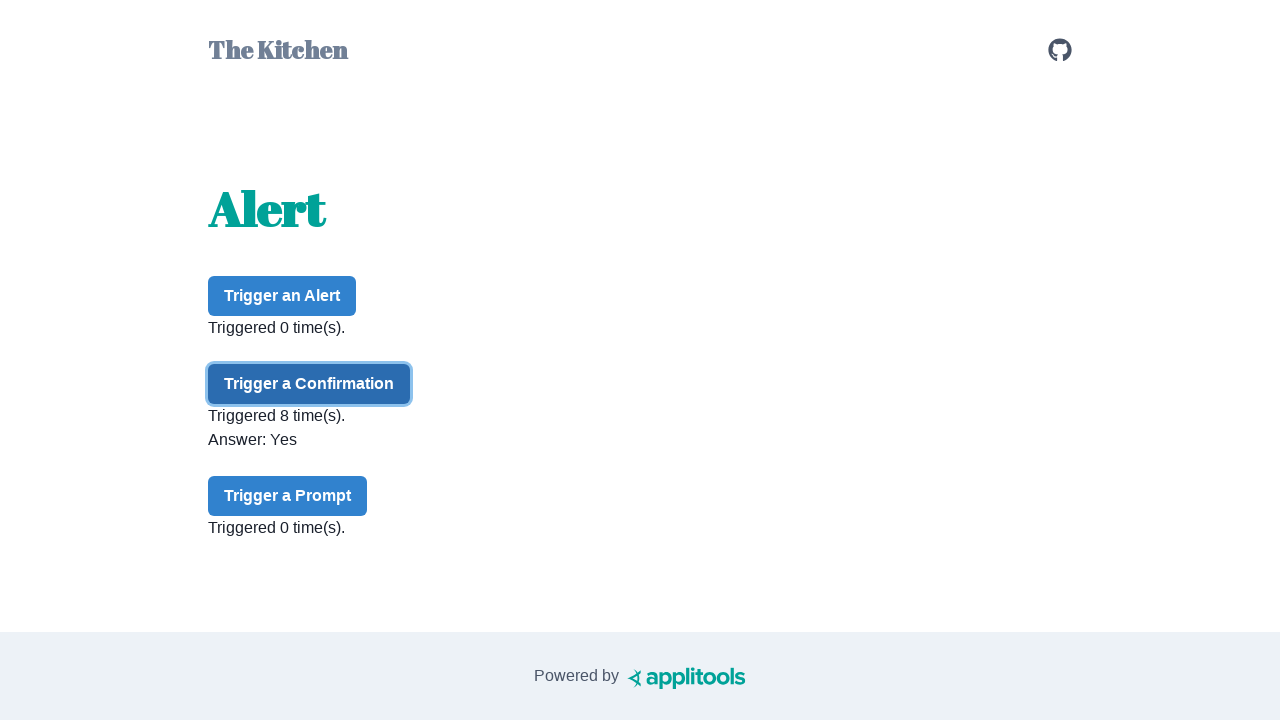

Clicked confirm button (iteration 9/20) at (309, 384) on #confirm-button
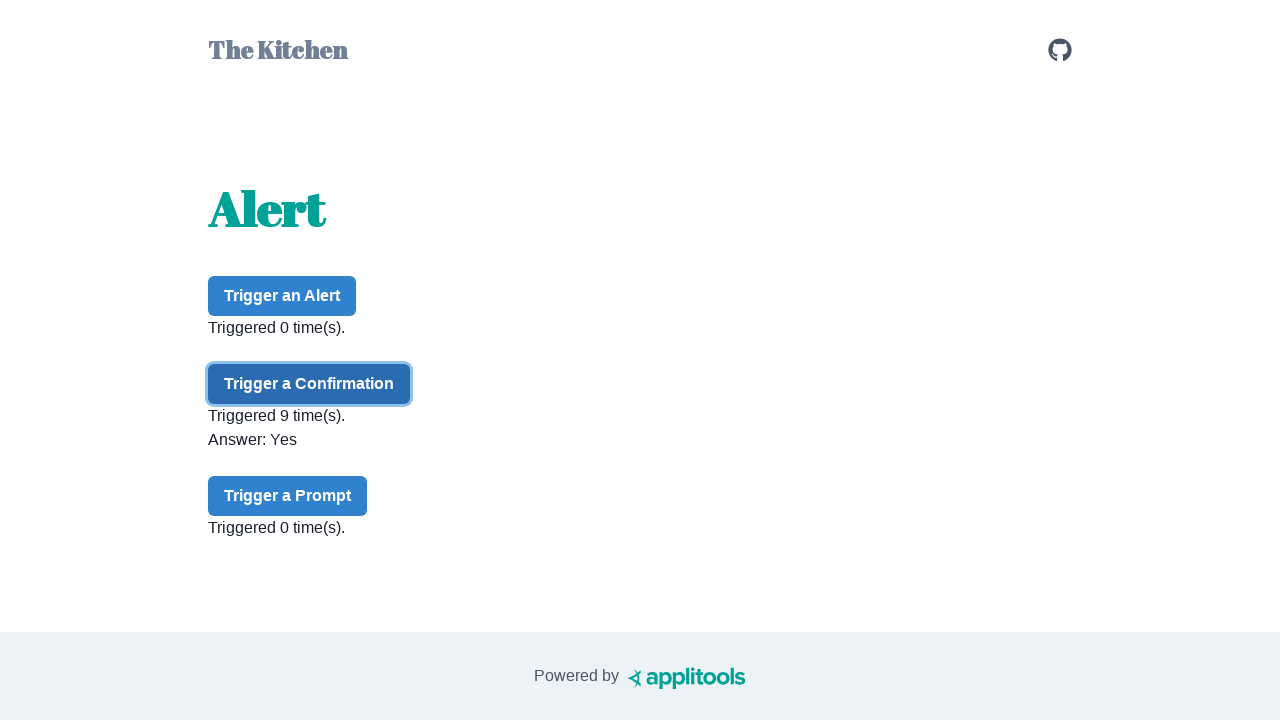

Clicked confirm button (iteration 10/20) at (309, 384) on #confirm-button
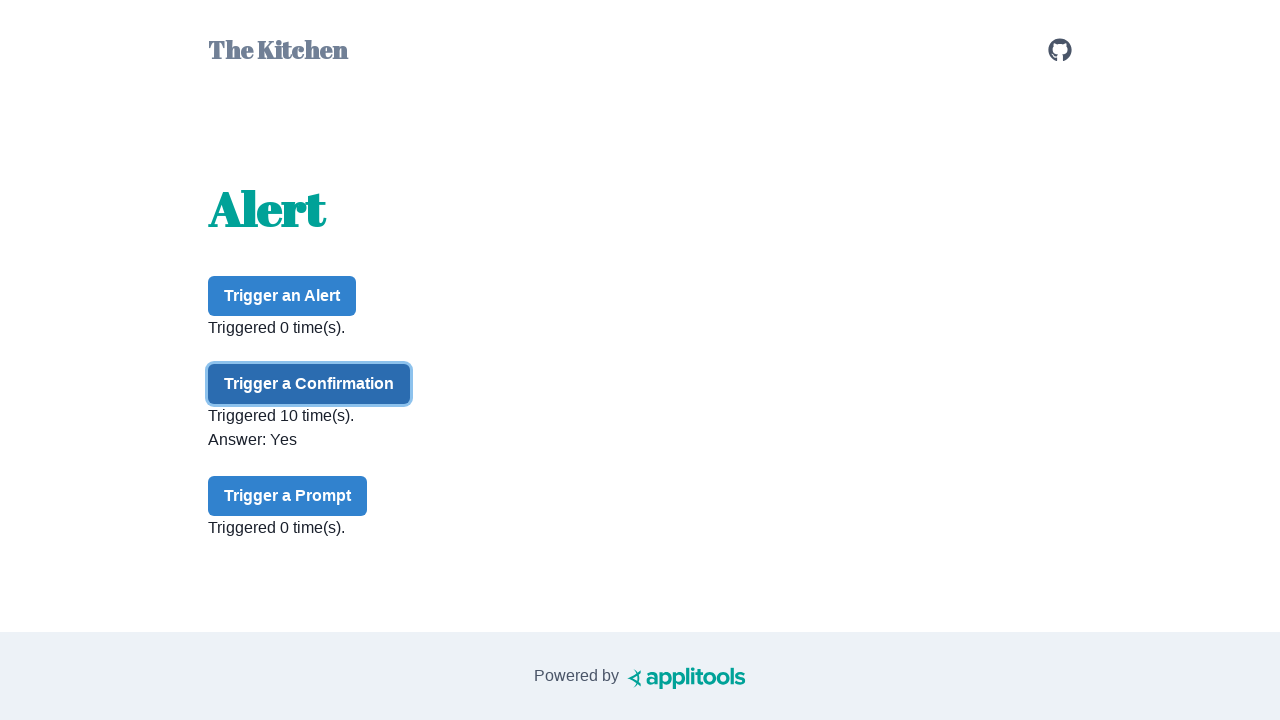

Clicked confirm button (iteration 11/20) at (309, 384) on #confirm-button
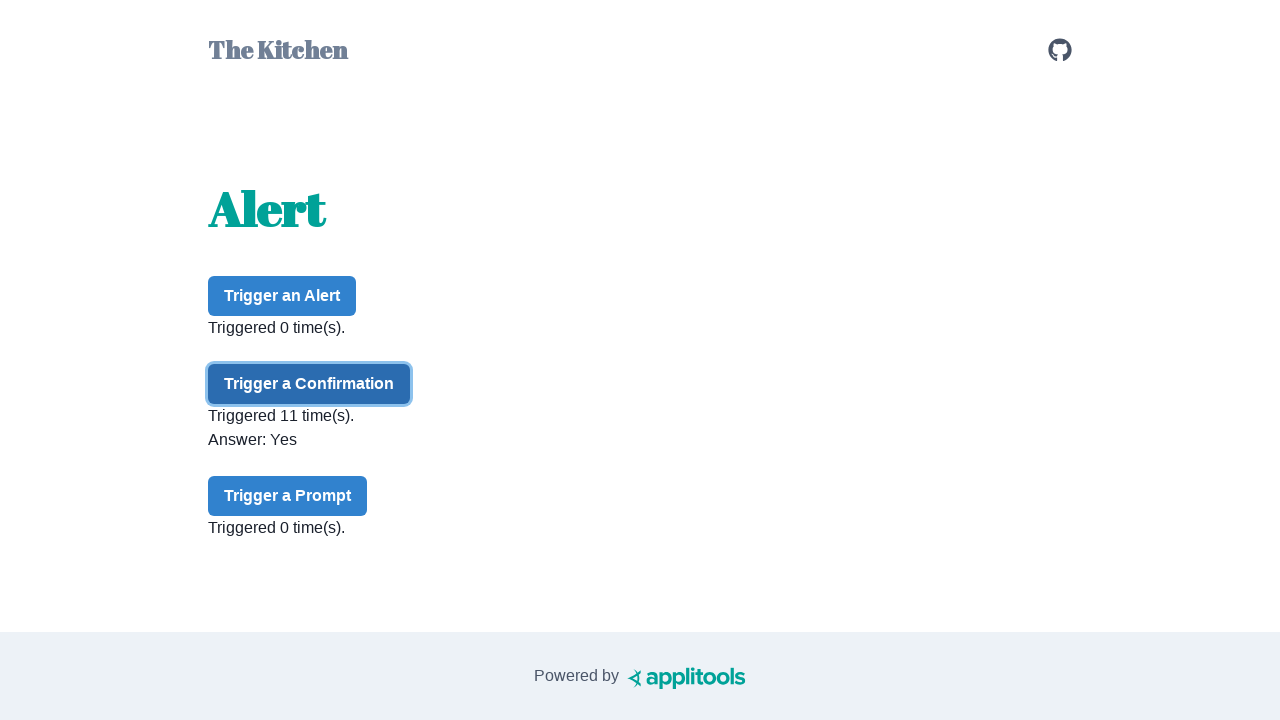

Clicked confirm button (iteration 12/20) at (309, 384) on #confirm-button
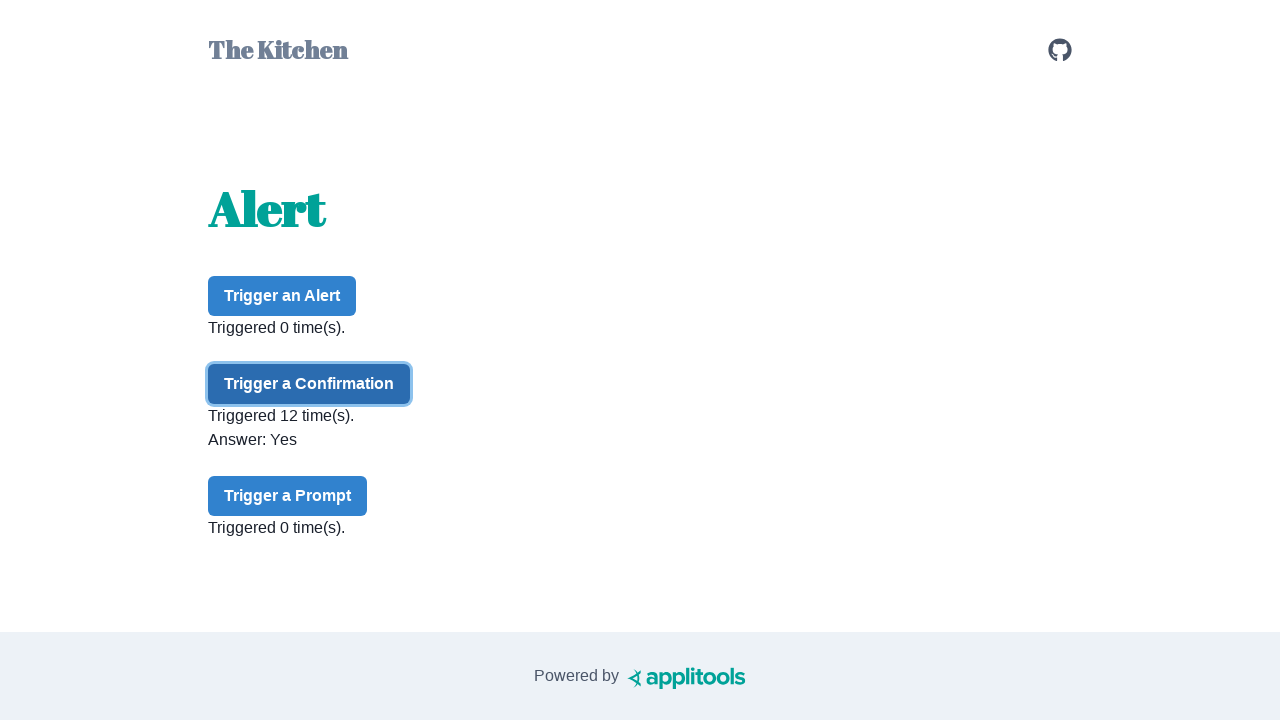

Clicked confirm button (iteration 13/20) at (309, 384) on #confirm-button
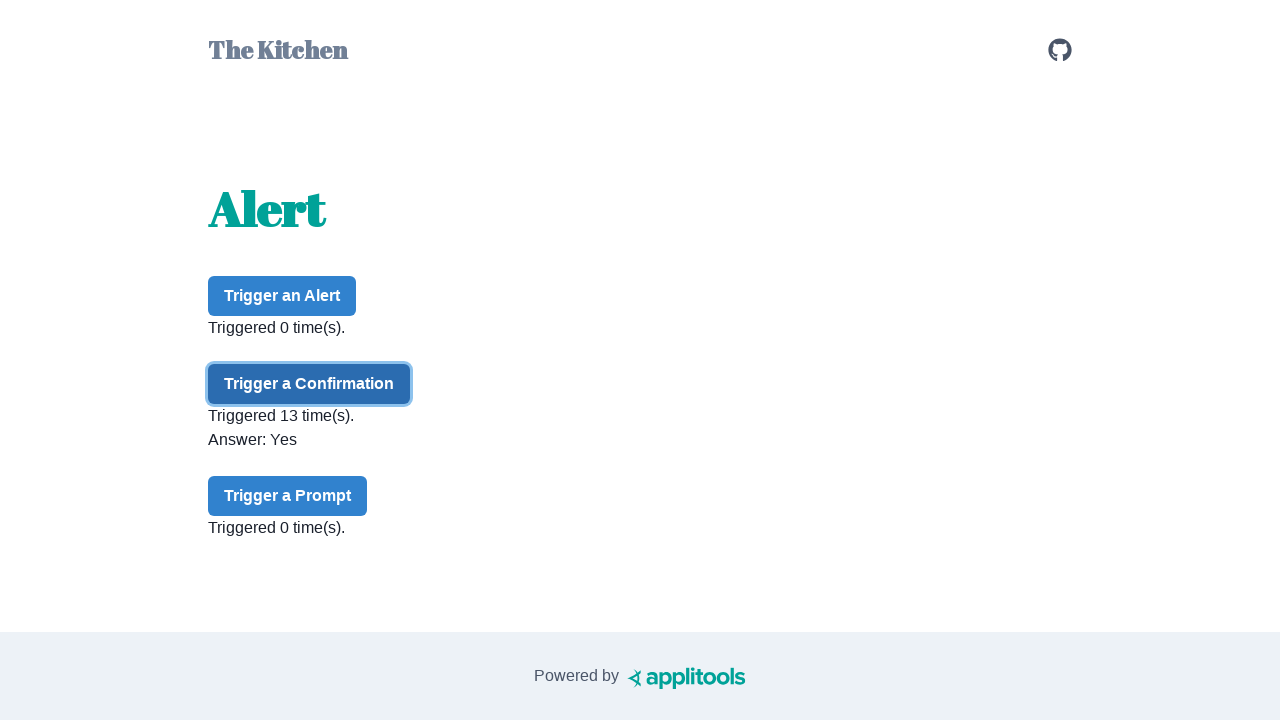

Clicked confirm button (iteration 14/20) at (309, 384) on #confirm-button
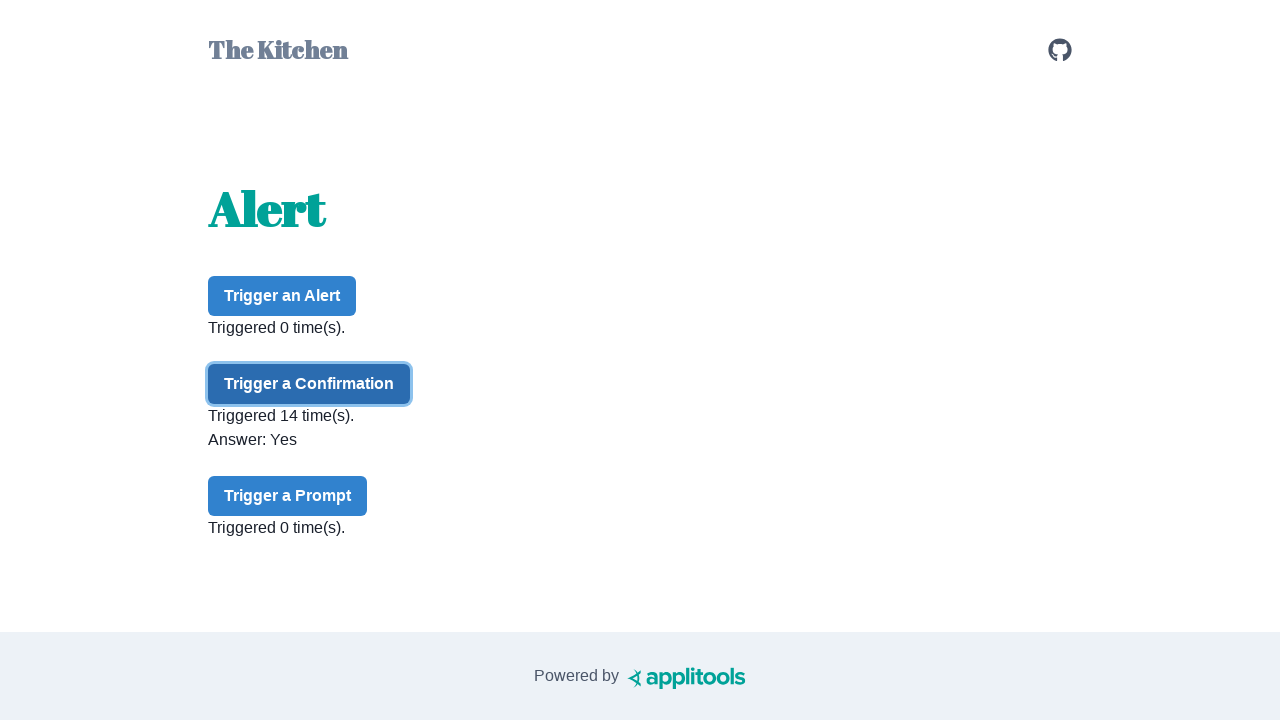

Clicked confirm button (iteration 15/20) at (309, 384) on #confirm-button
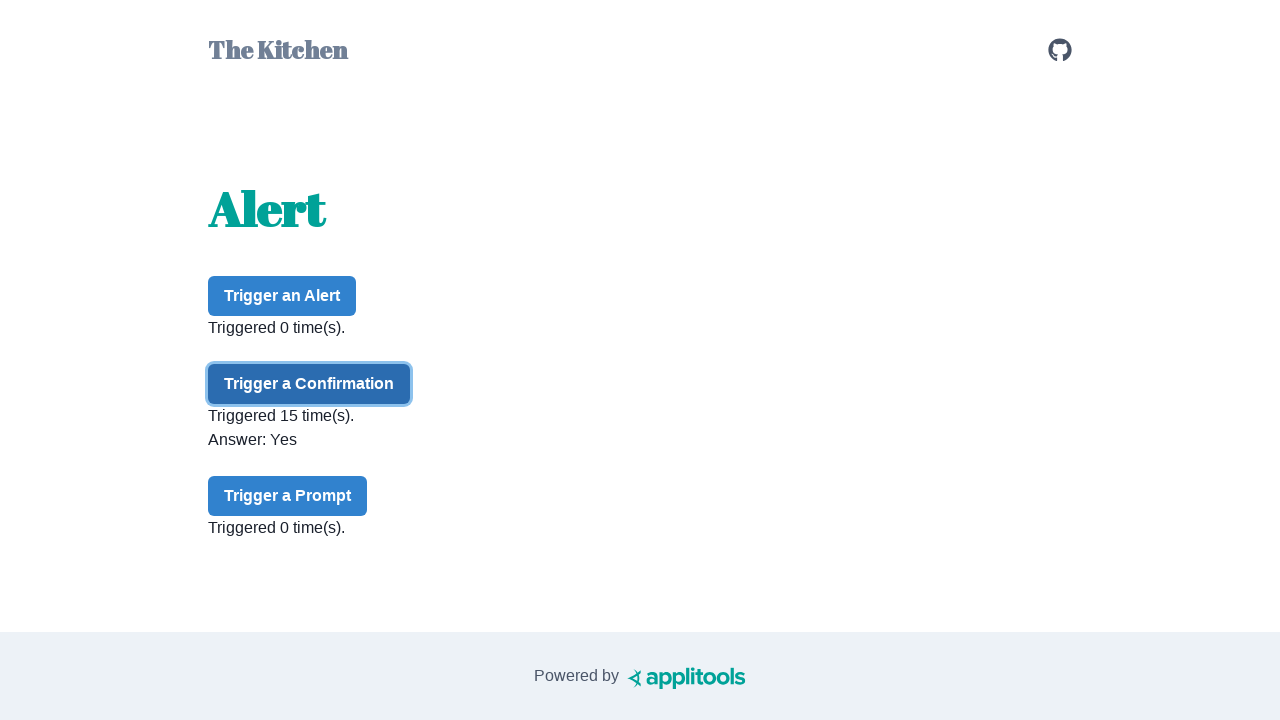

Clicked confirm button (iteration 16/20) at (309, 384) on #confirm-button
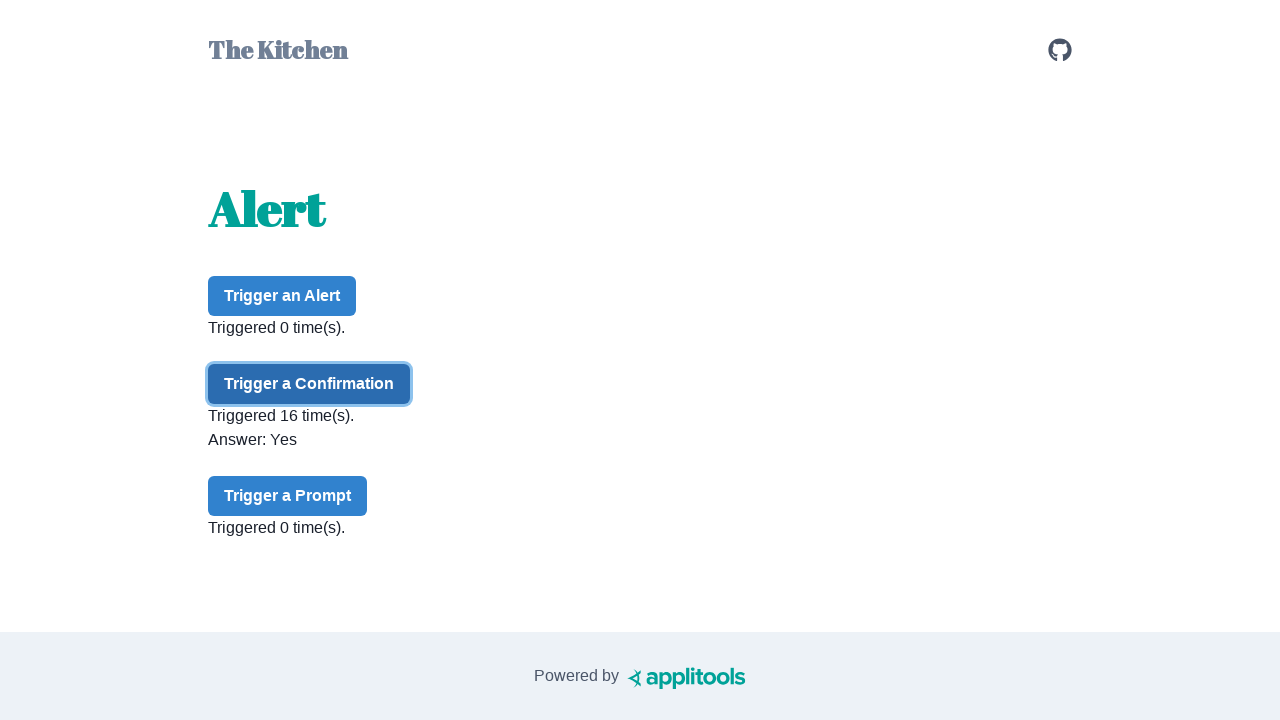

Clicked confirm button (iteration 17/20) at (309, 384) on #confirm-button
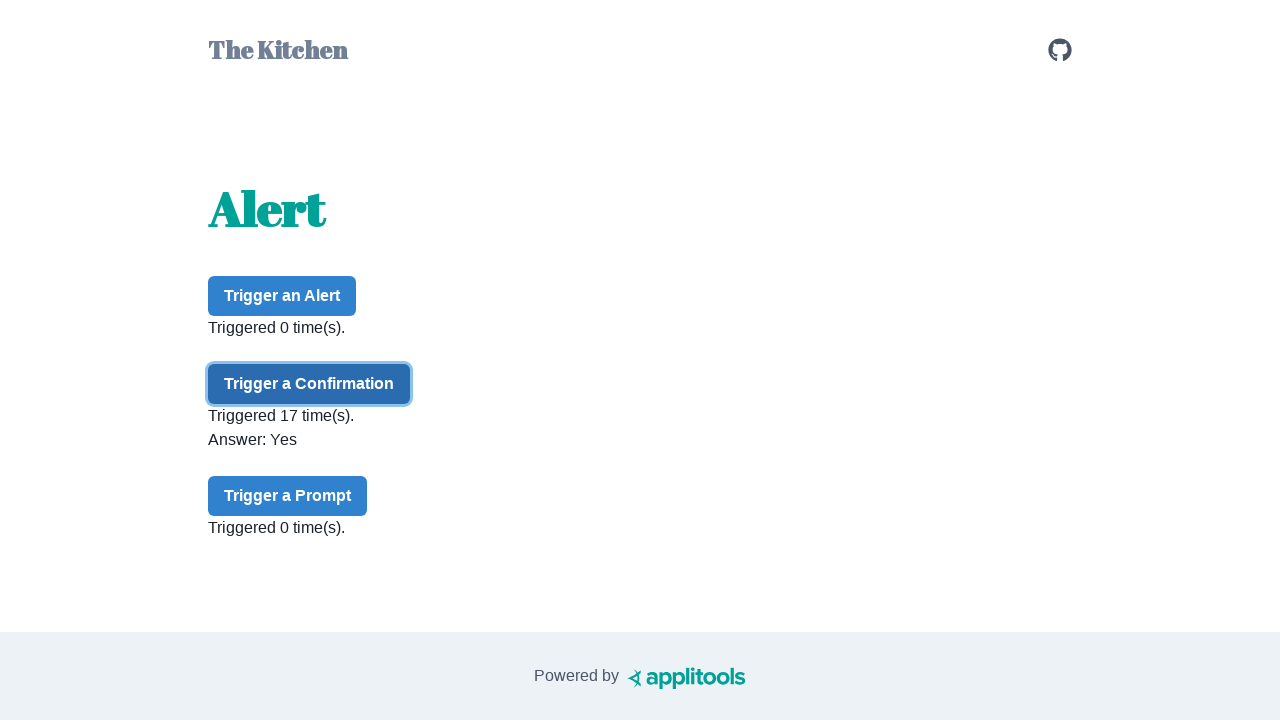

Clicked confirm button (iteration 18/20) at (309, 384) on #confirm-button
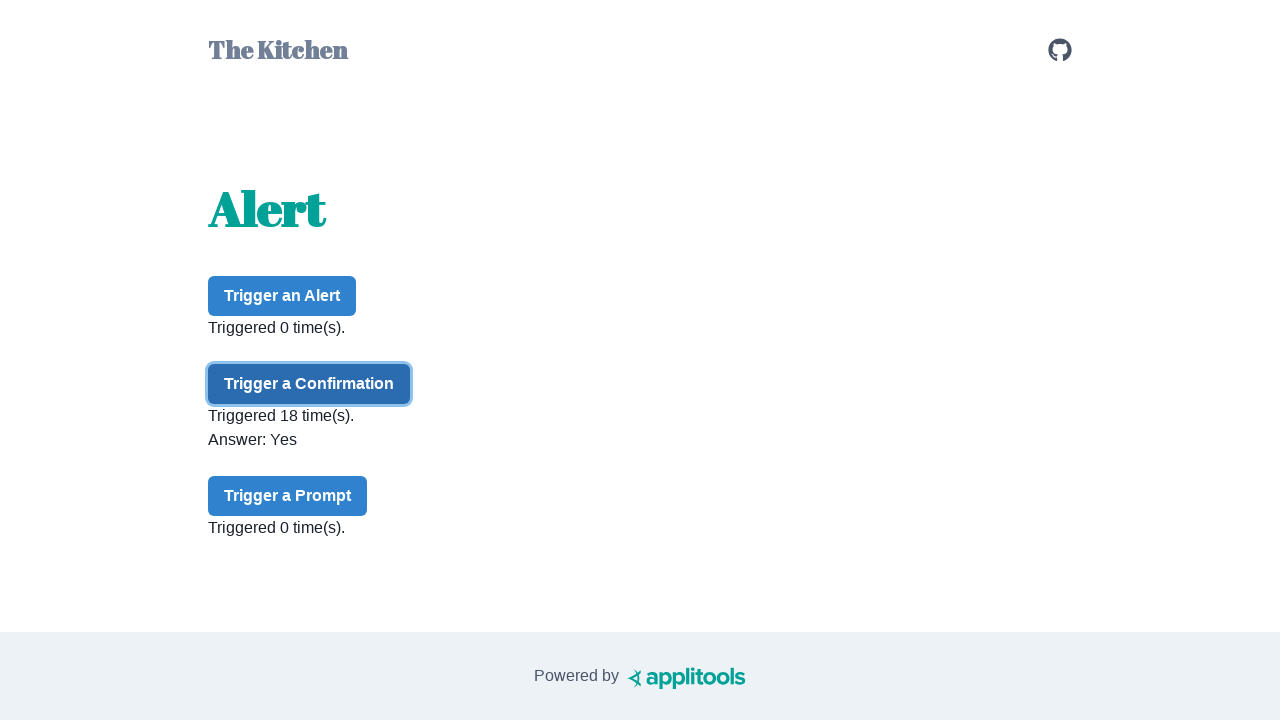

Clicked confirm button (iteration 19/20) at (309, 384) on #confirm-button
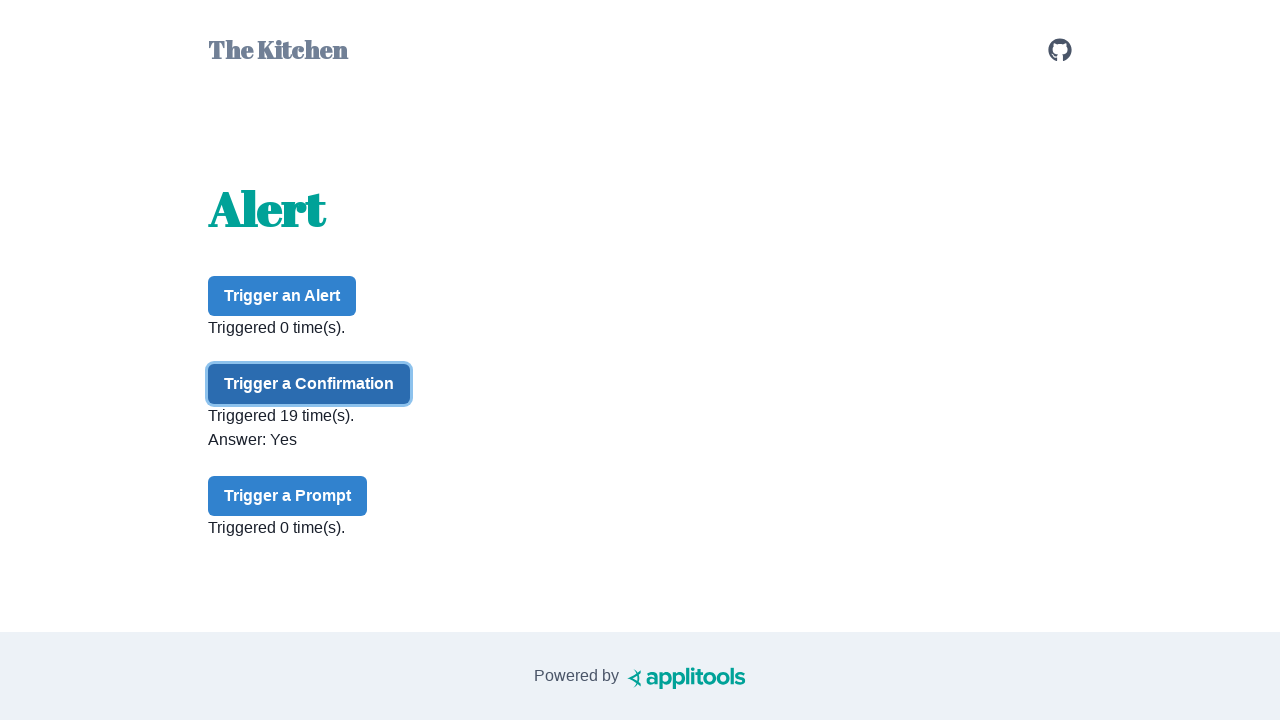

Clicked confirm button (iteration 20/20) at (309, 384) on #confirm-button
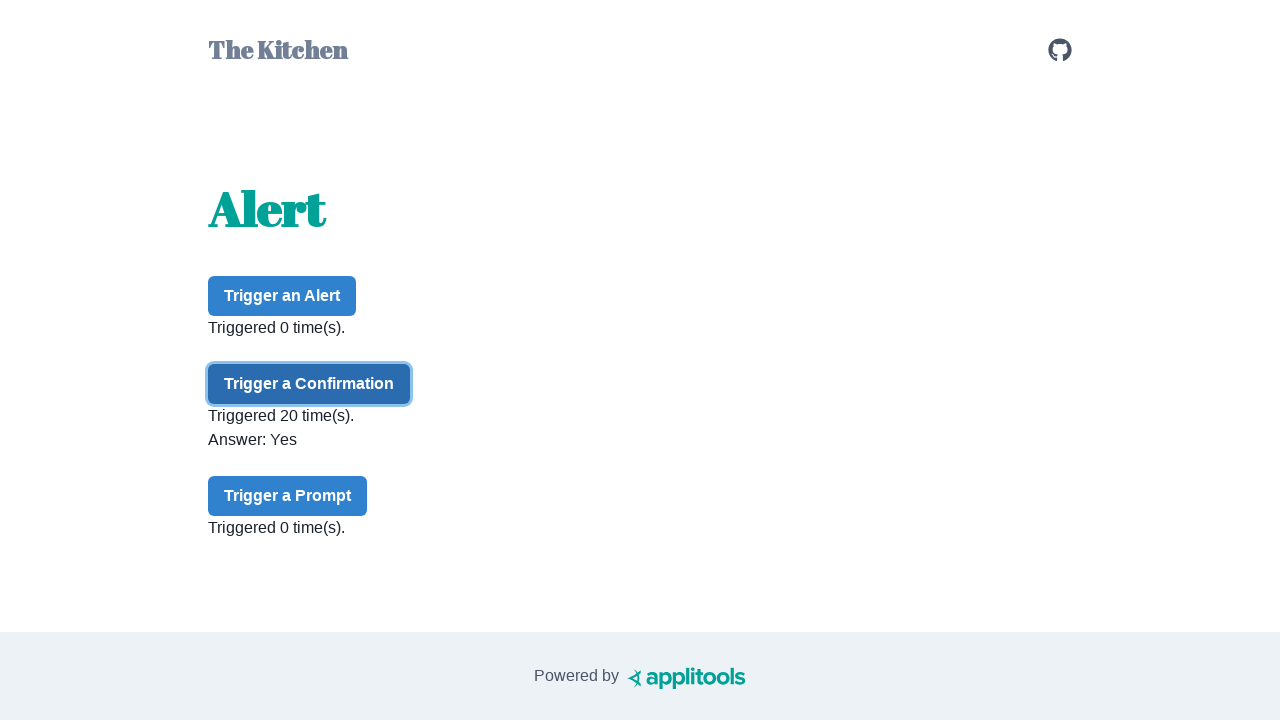

Confirmation counter element is visible and ready
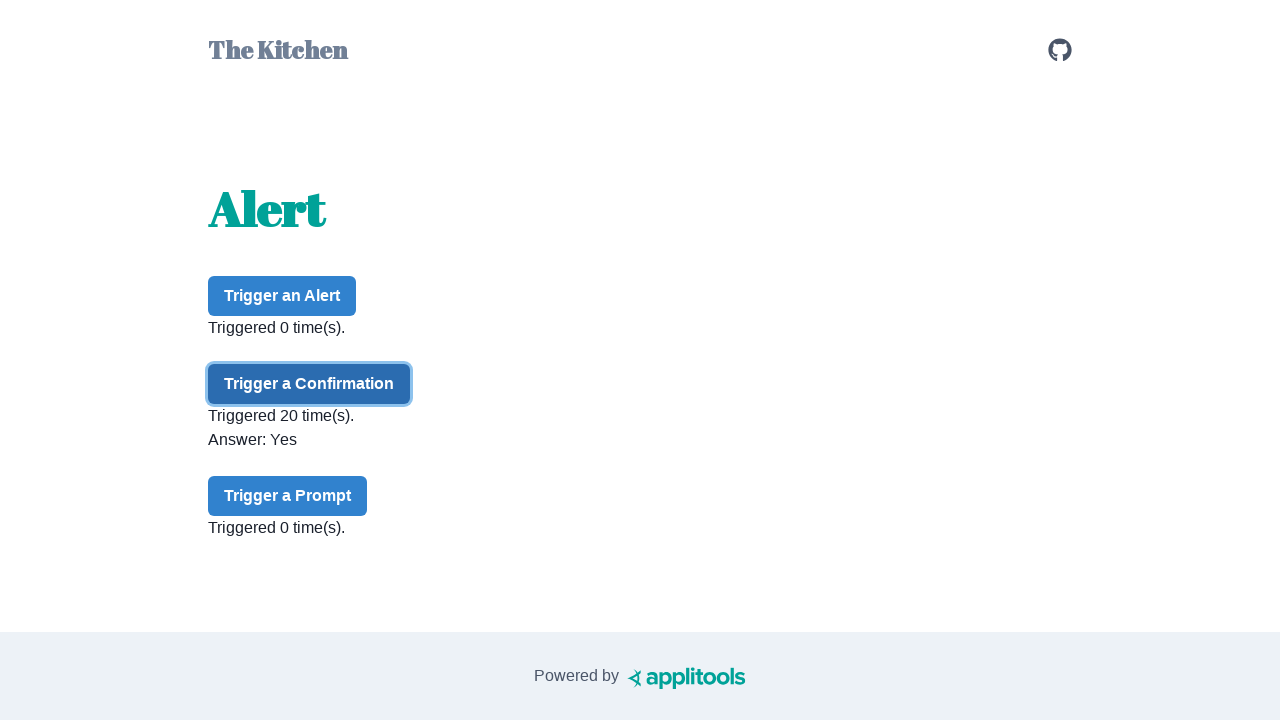

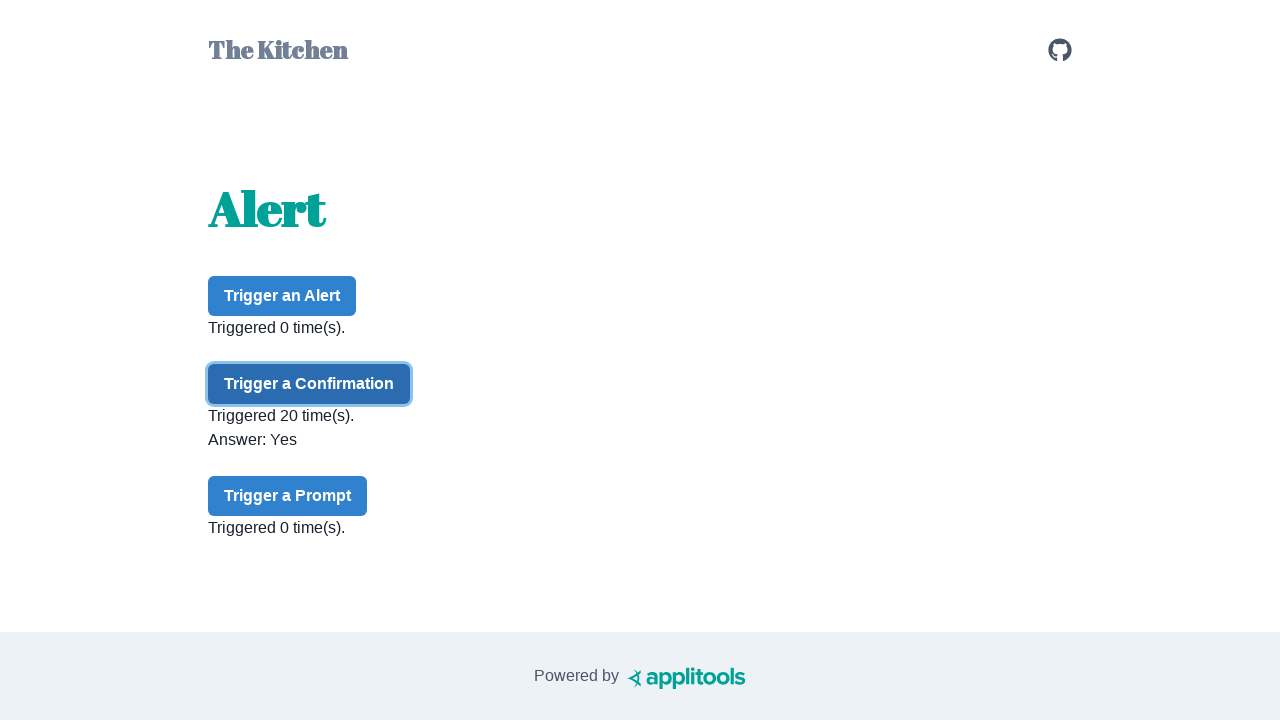